Navigates to the Platzi website homepage and waits for it to load

Starting URL: https://www.platzi.com

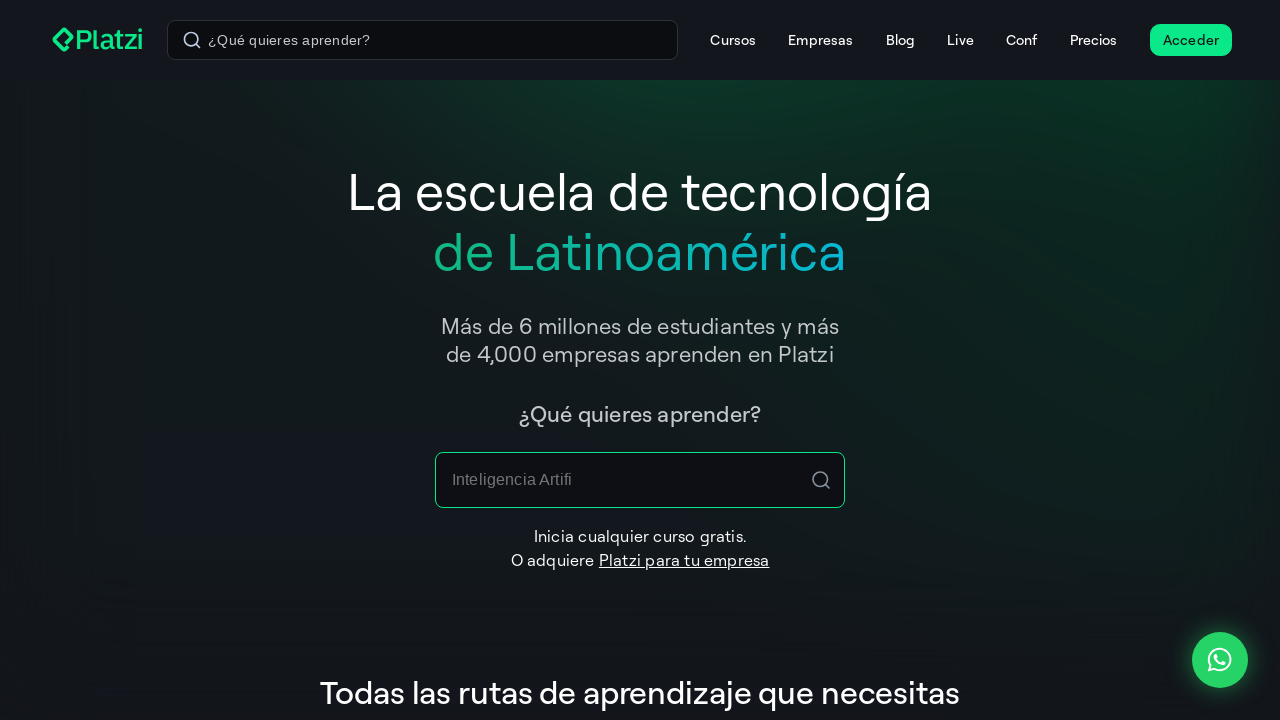

Platzi homepage loaded - DOM content fully rendered
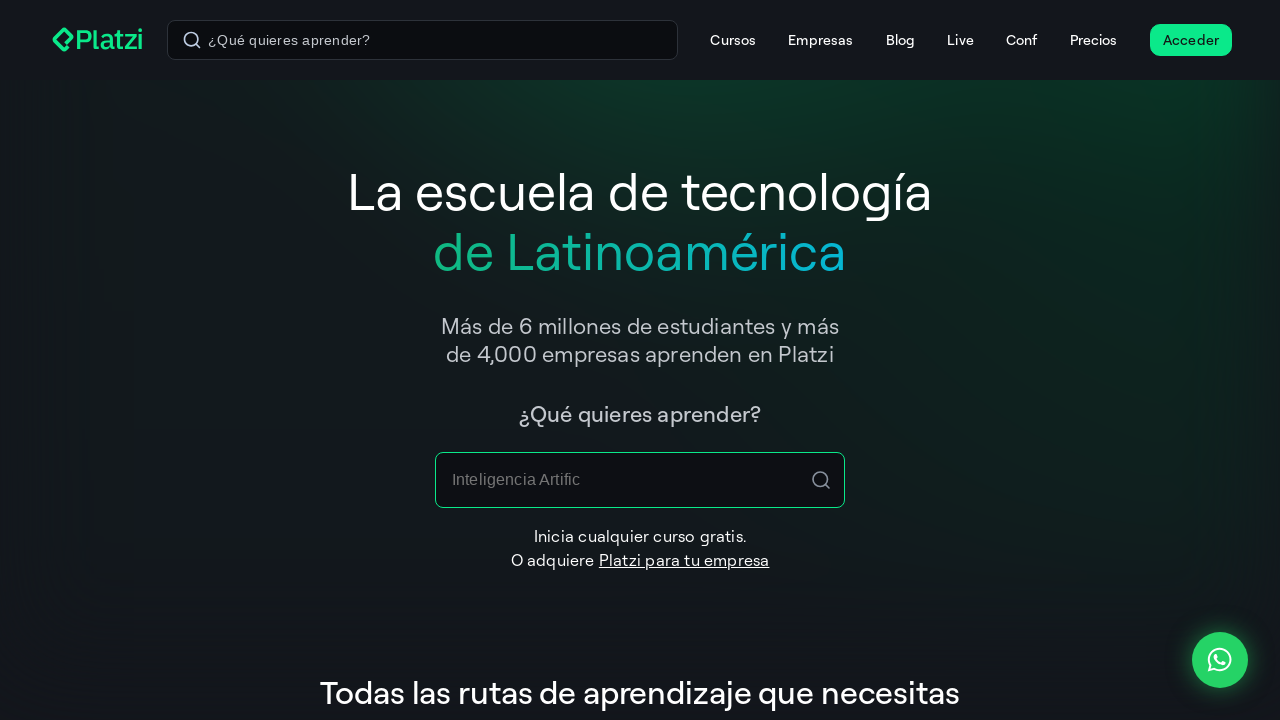

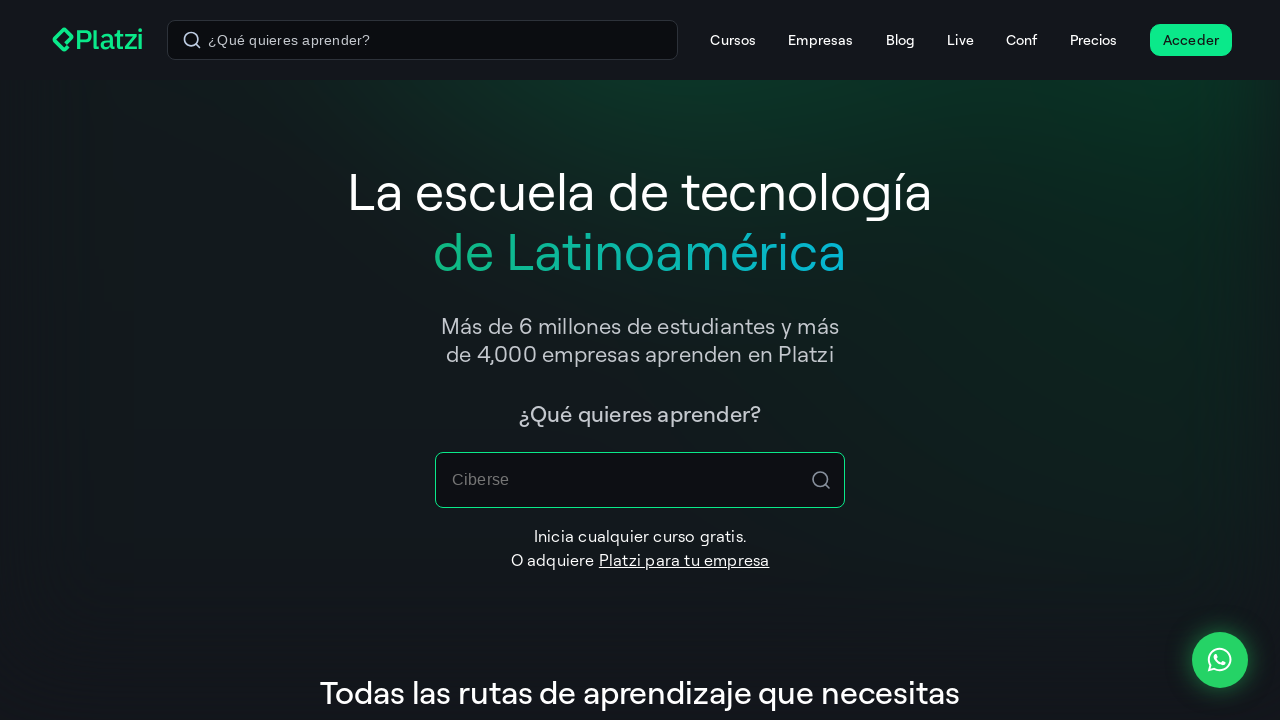